Tests that the Clear Completed button displays the correct text when items are completed

Starting URL: https://demo.playwright.dev/todomvc

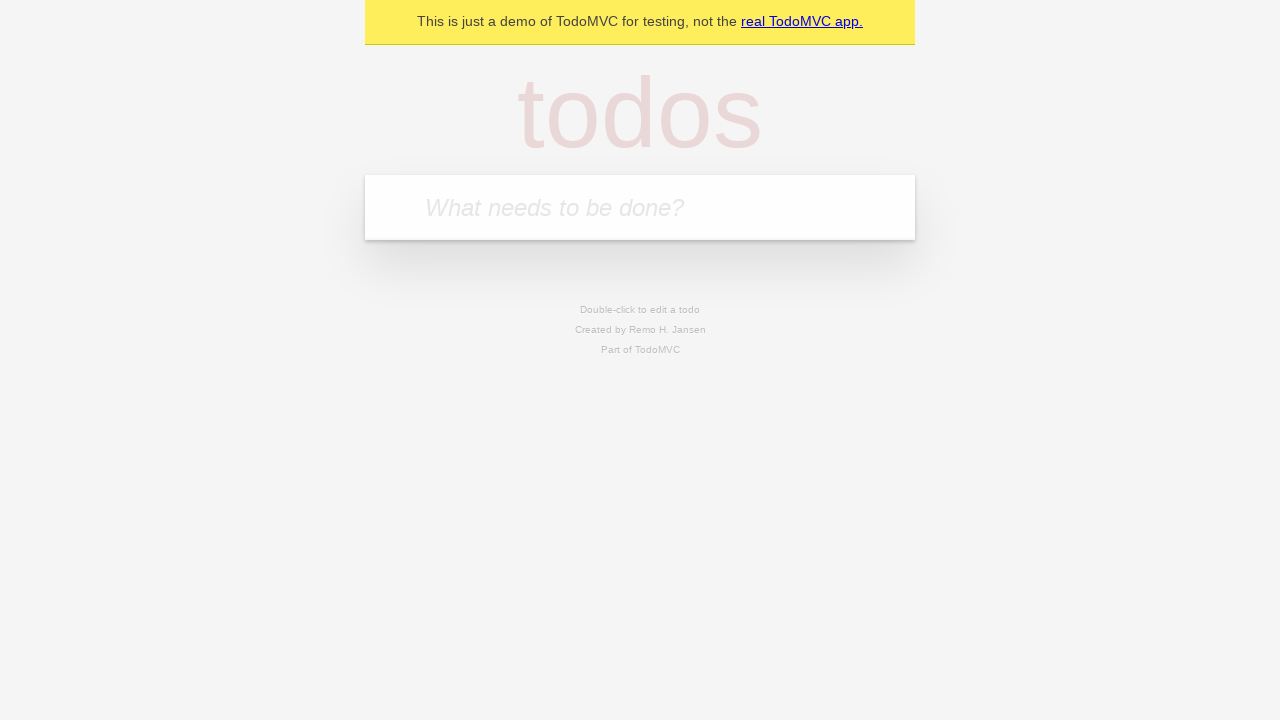

Filled todo input with 'buy some cheese' on internal:attr=[placeholder="What needs to be done?"i]
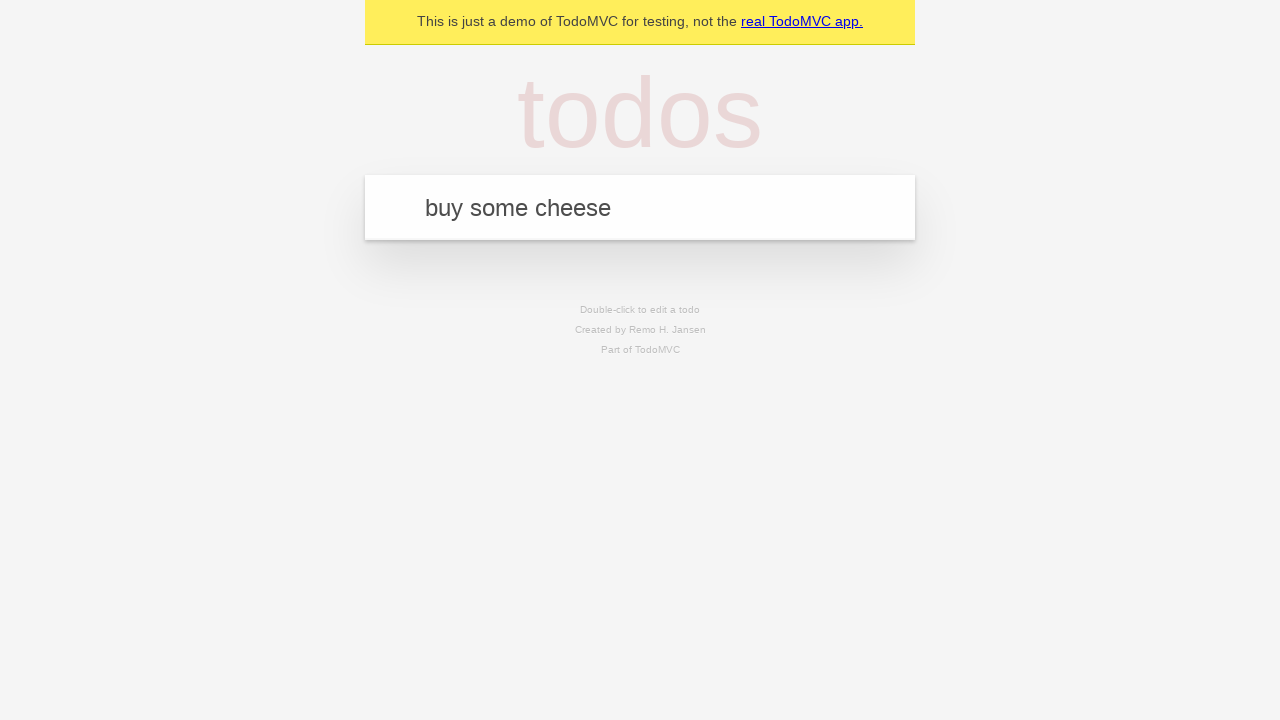

Pressed Enter to add first todo on internal:attr=[placeholder="What needs to be done?"i]
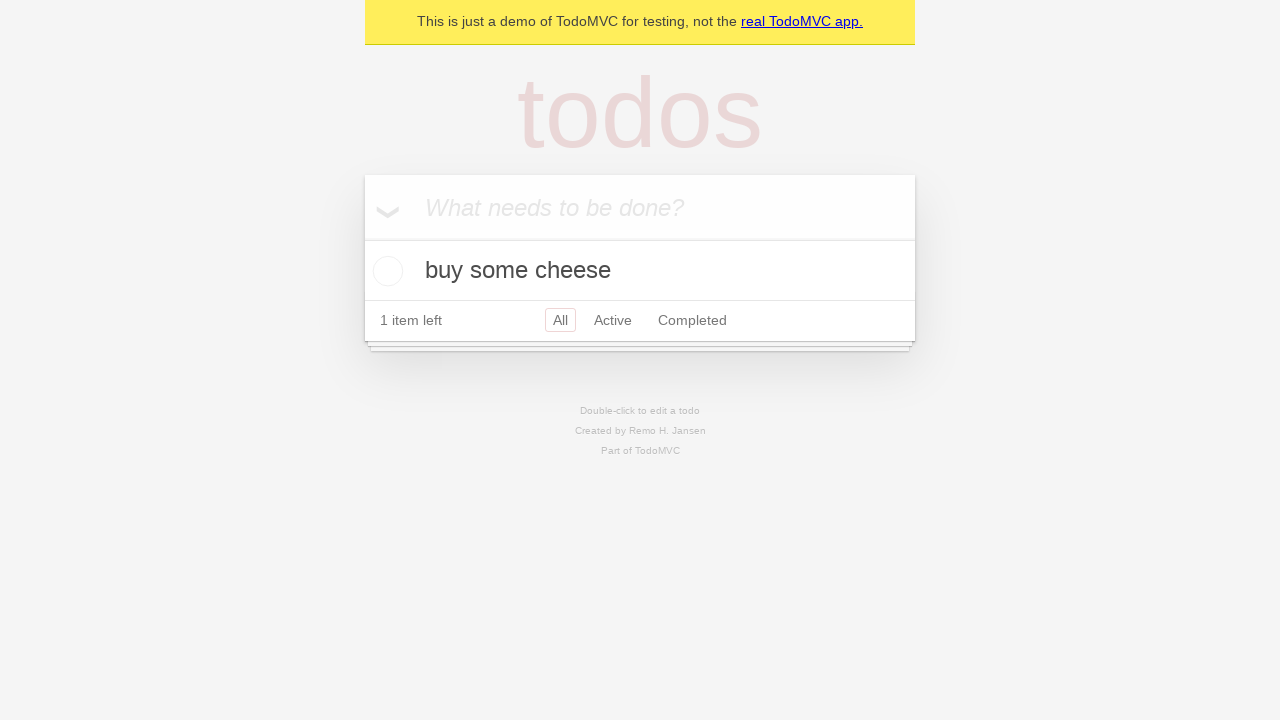

Filled todo input with 'feed the cat' on internal:attr=[placeholder="What needs to be done?"i]
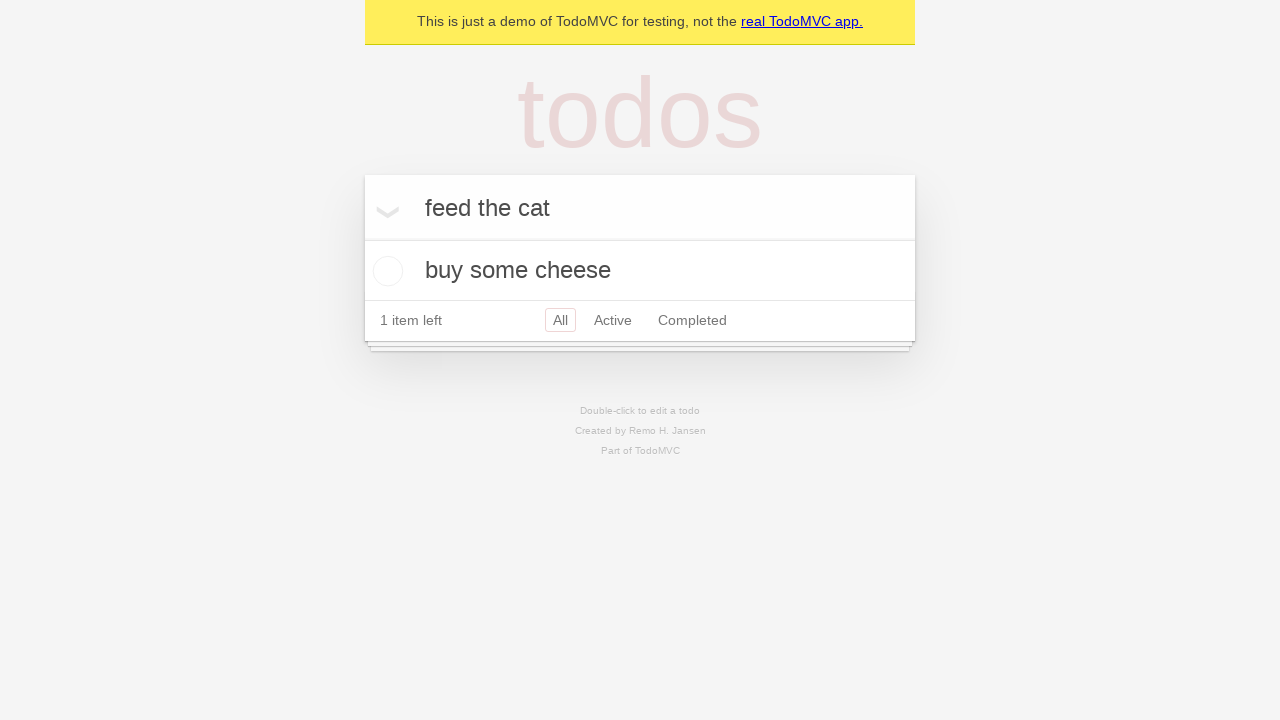

Pressed Enter to add second todo on internal:attr=[placeholder="What needs to be done?"i]
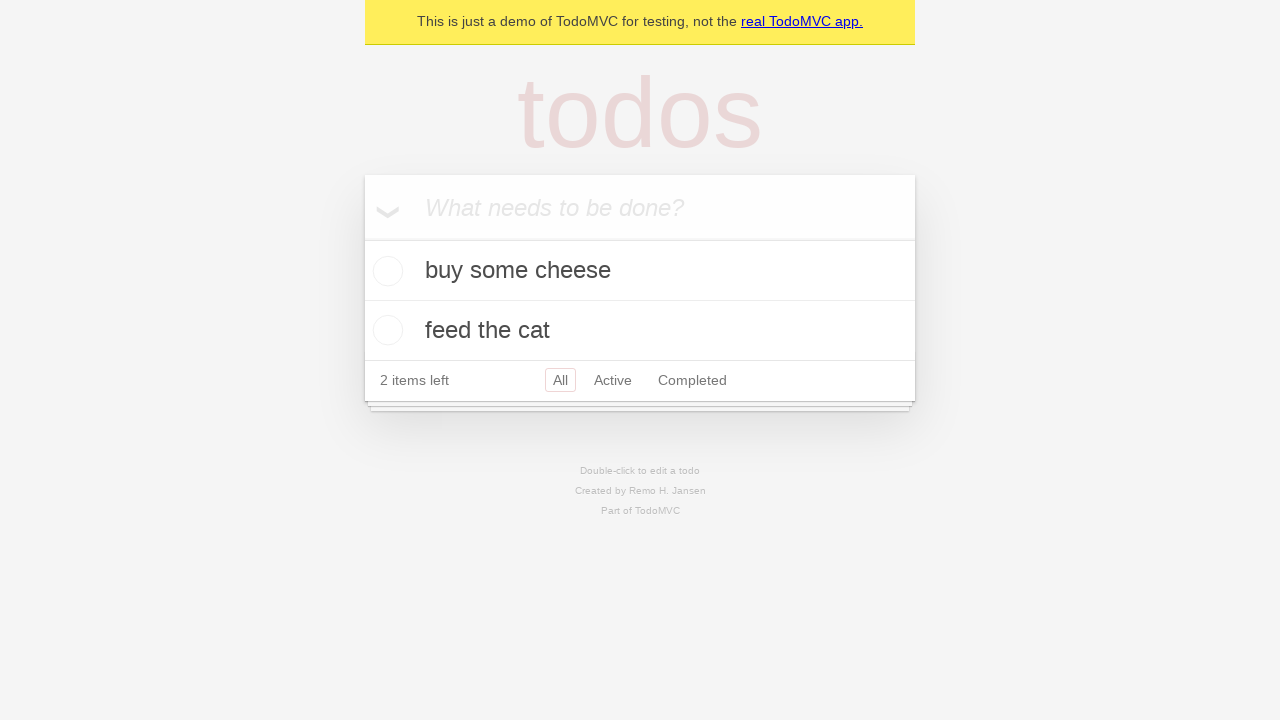

Filled todo input with 'book a doctors appointment' on internal:attr=[placeholder="What needs to be done?"i]
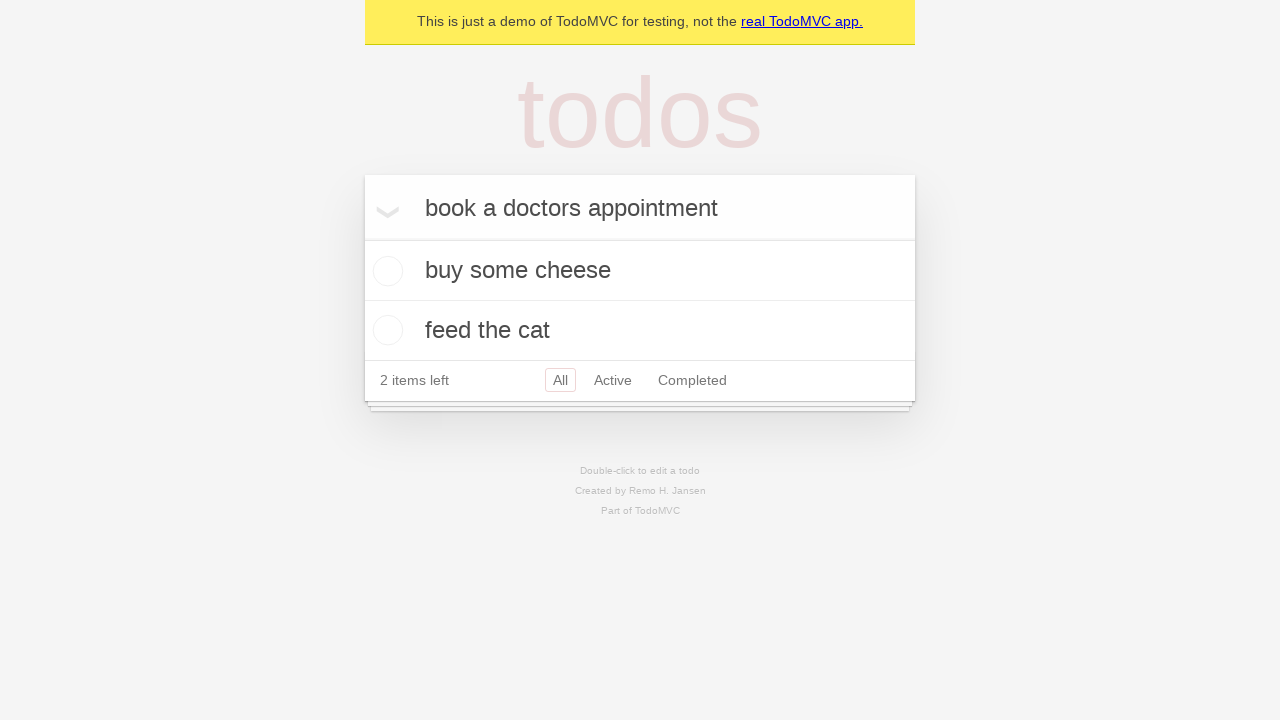

Pressed Enter to add third todo on internal:attr=[placeholder="What needs to be done?"i]
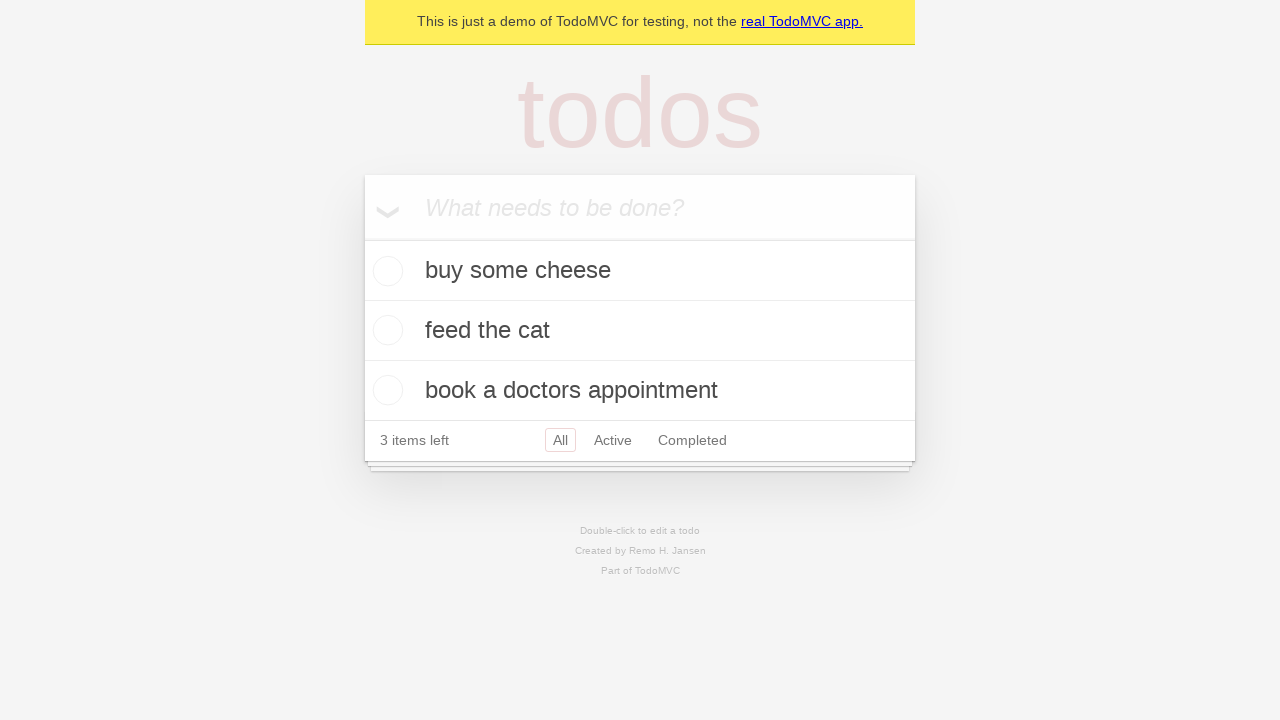

Waited for third todo item to appear
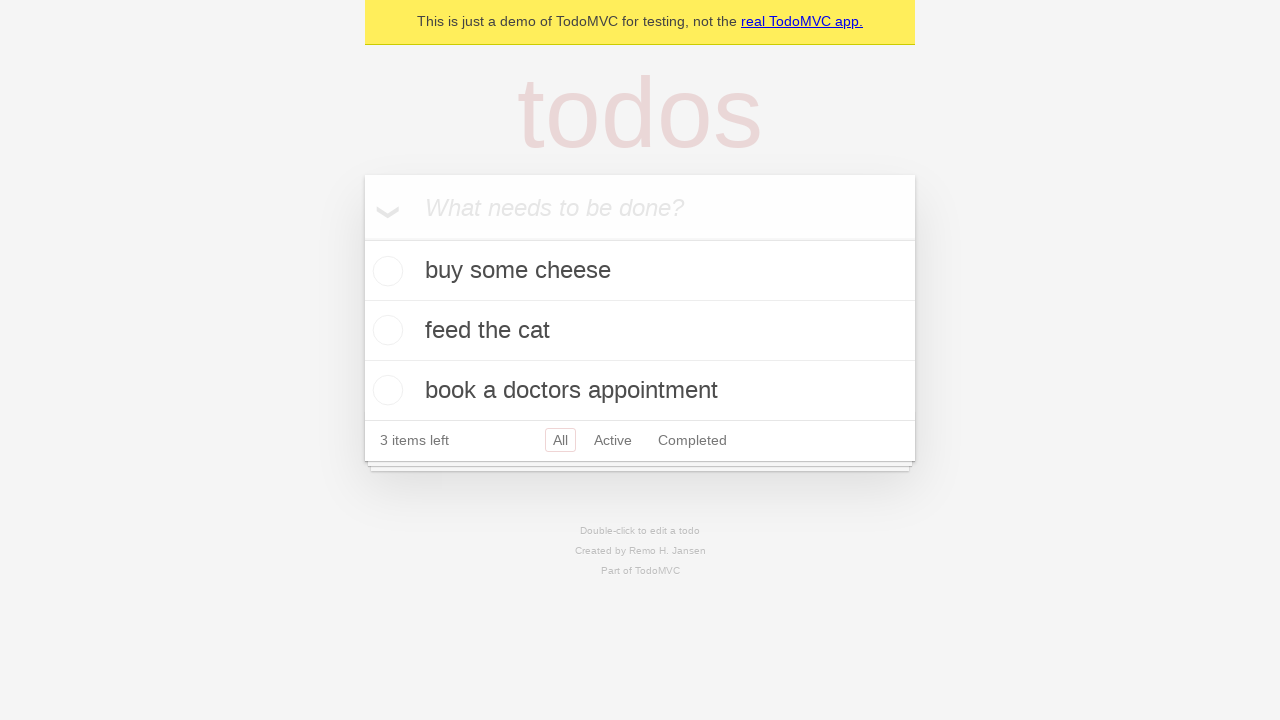

Checked the first todo item as completed at (385, 271) on .todo-list li .toggle >> nth=0
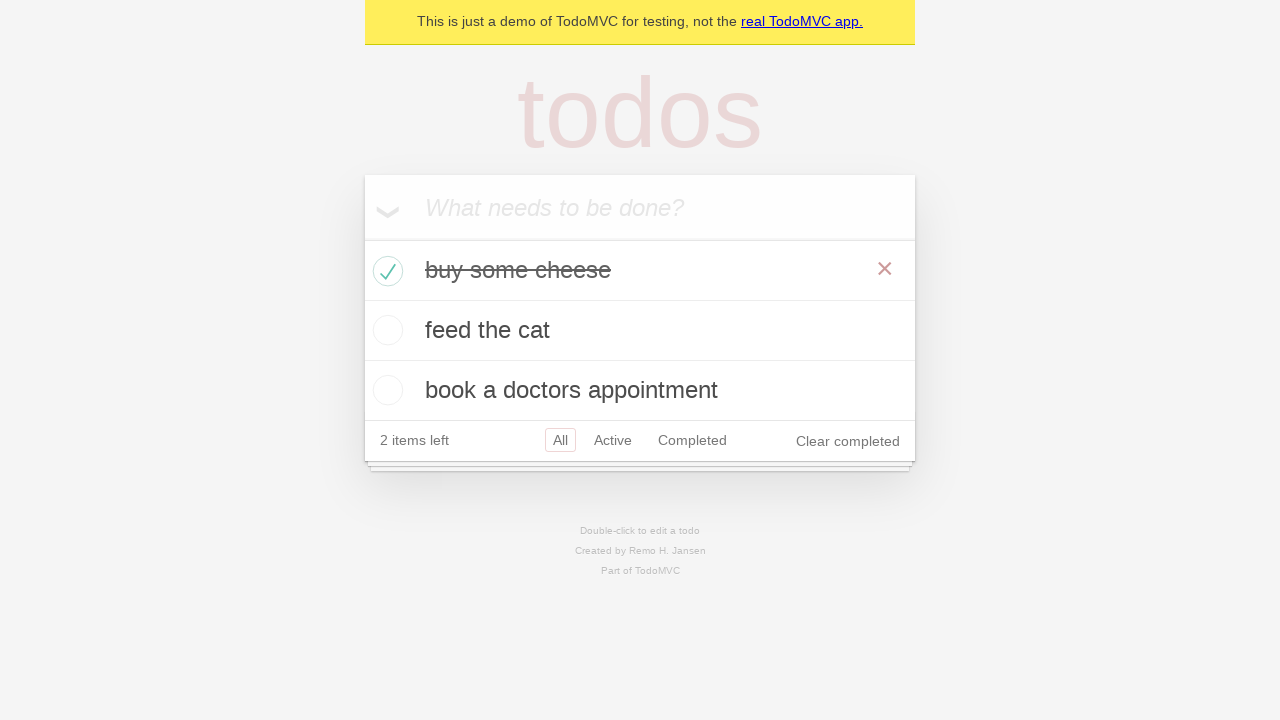

Waited for Clear completed button to appear
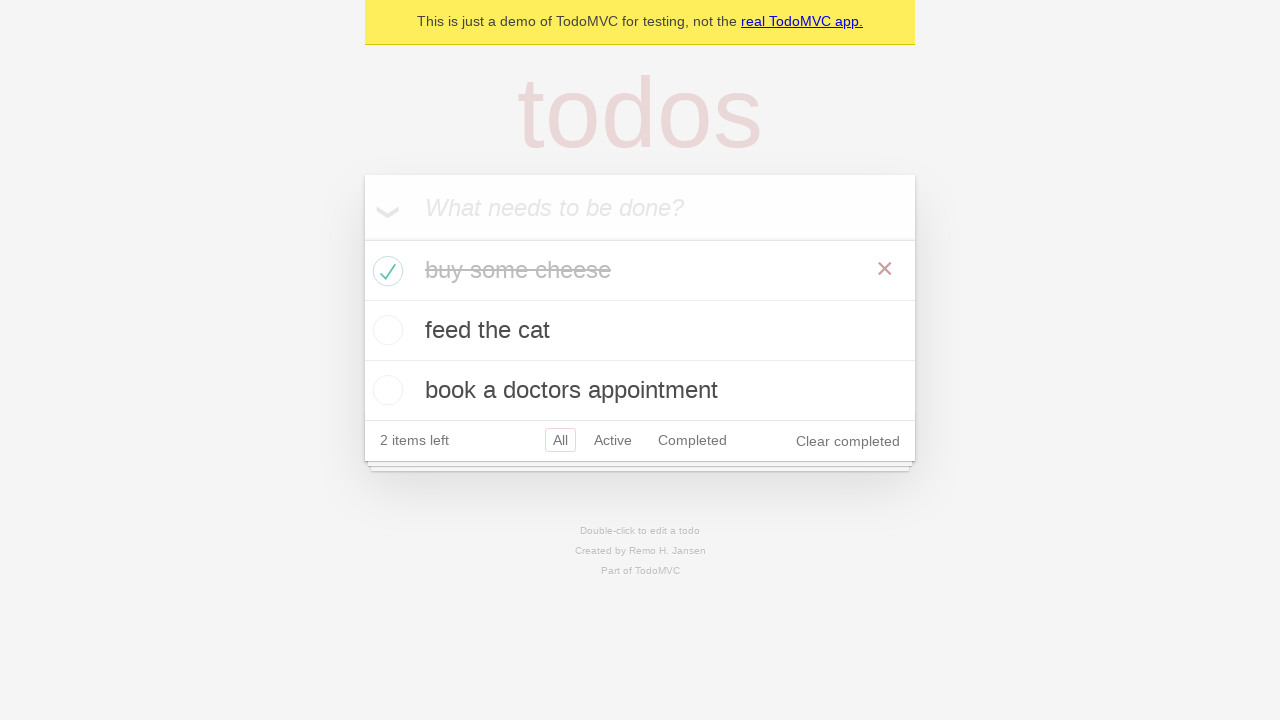

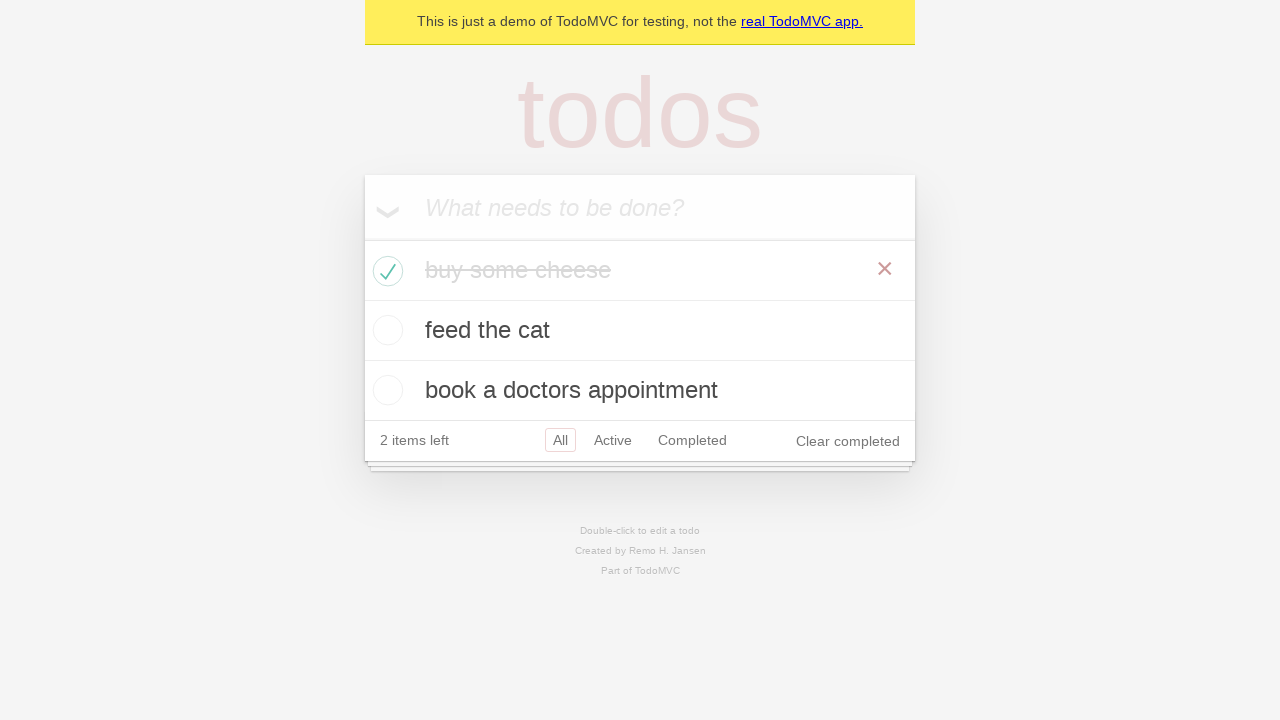